Tests form validation by submitting with message filled but name empty

Starting URL: https://www.ultimateqa.com/filling-out-forms/

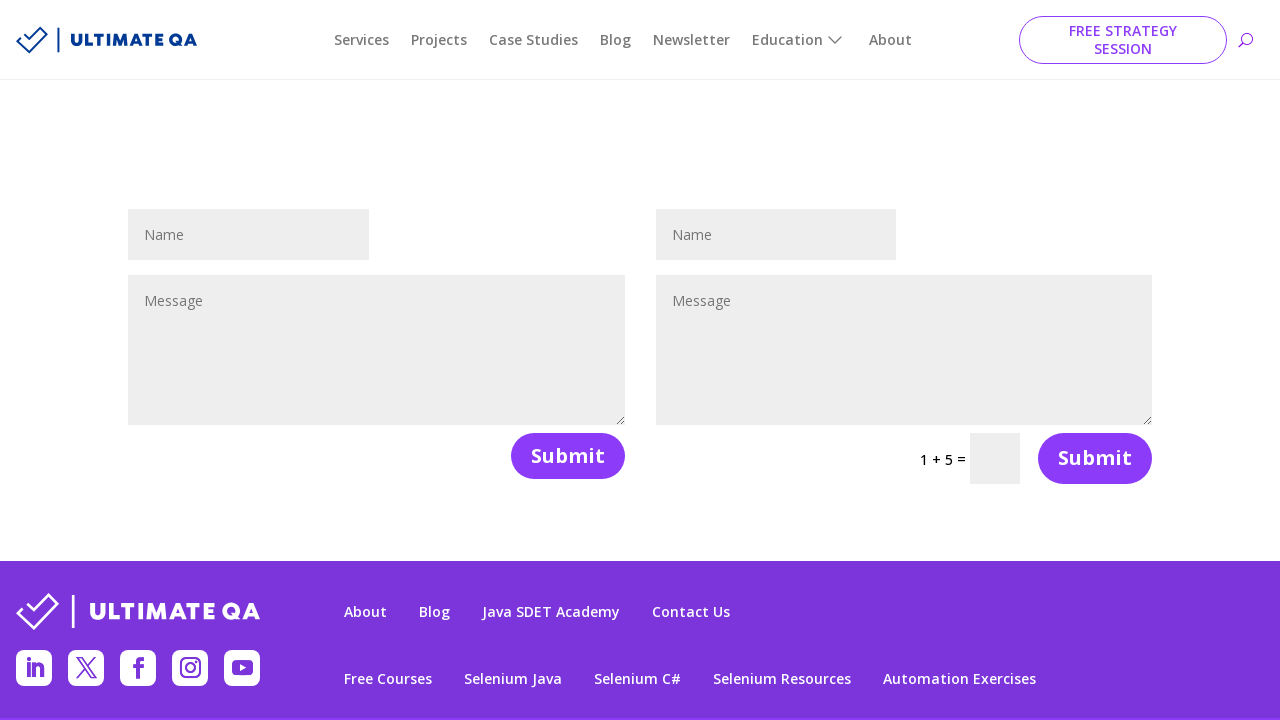

Left name field empty on #et_pb_contact_name_1
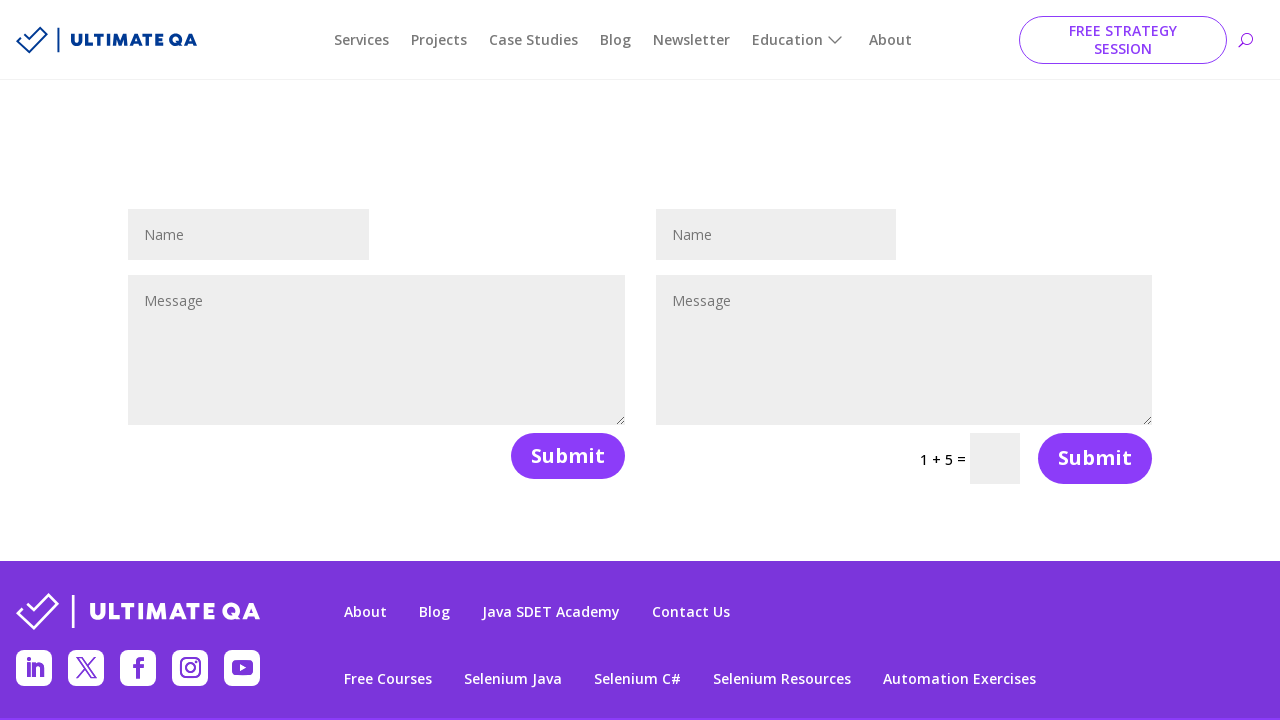

Filled message field with 'Test message without a name' on #et_pb_contact_message_1
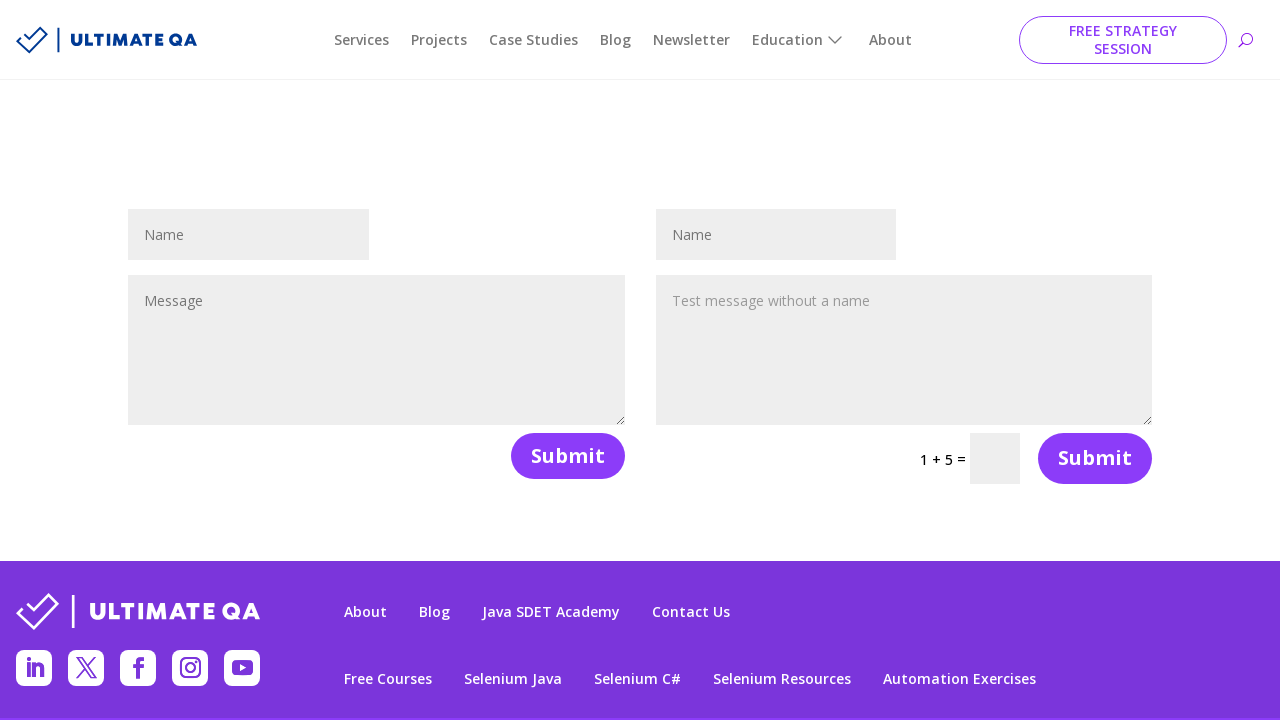

Clicked form submit button at (568, 456) on xpath=.//*[@id='et_pb_contact_form_0']/div[2]/form/div/button
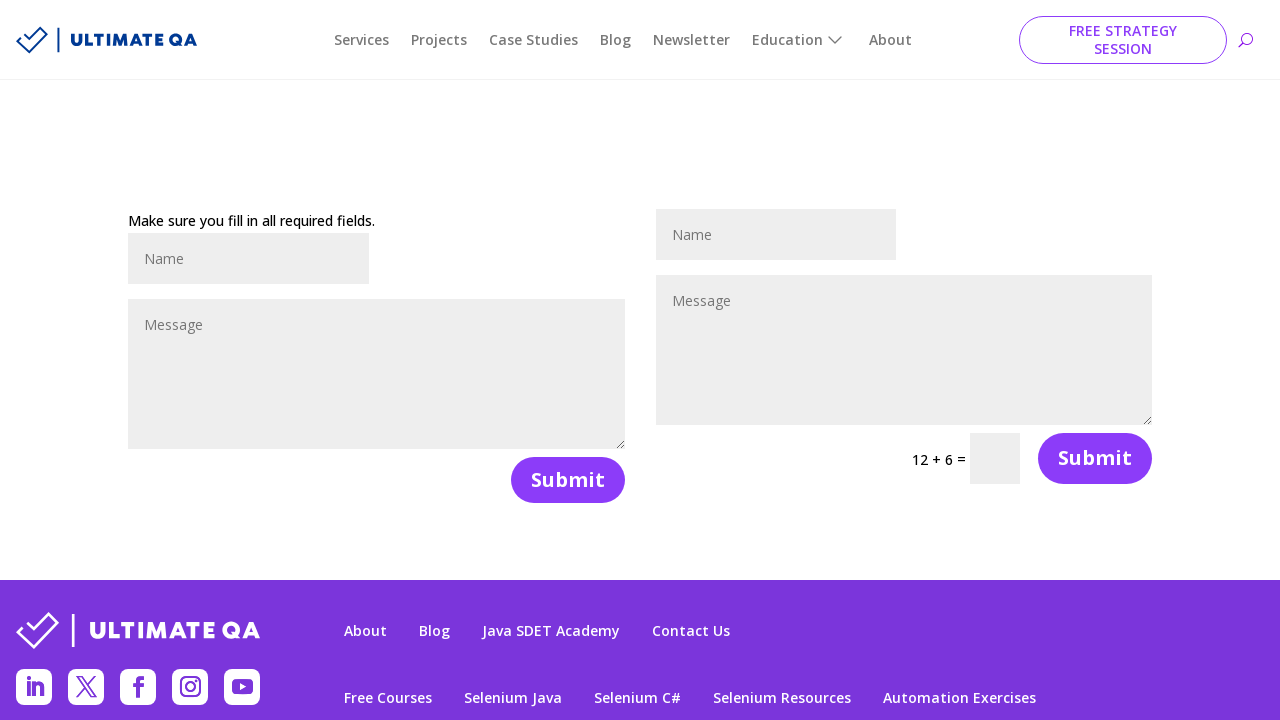

Waited for error response
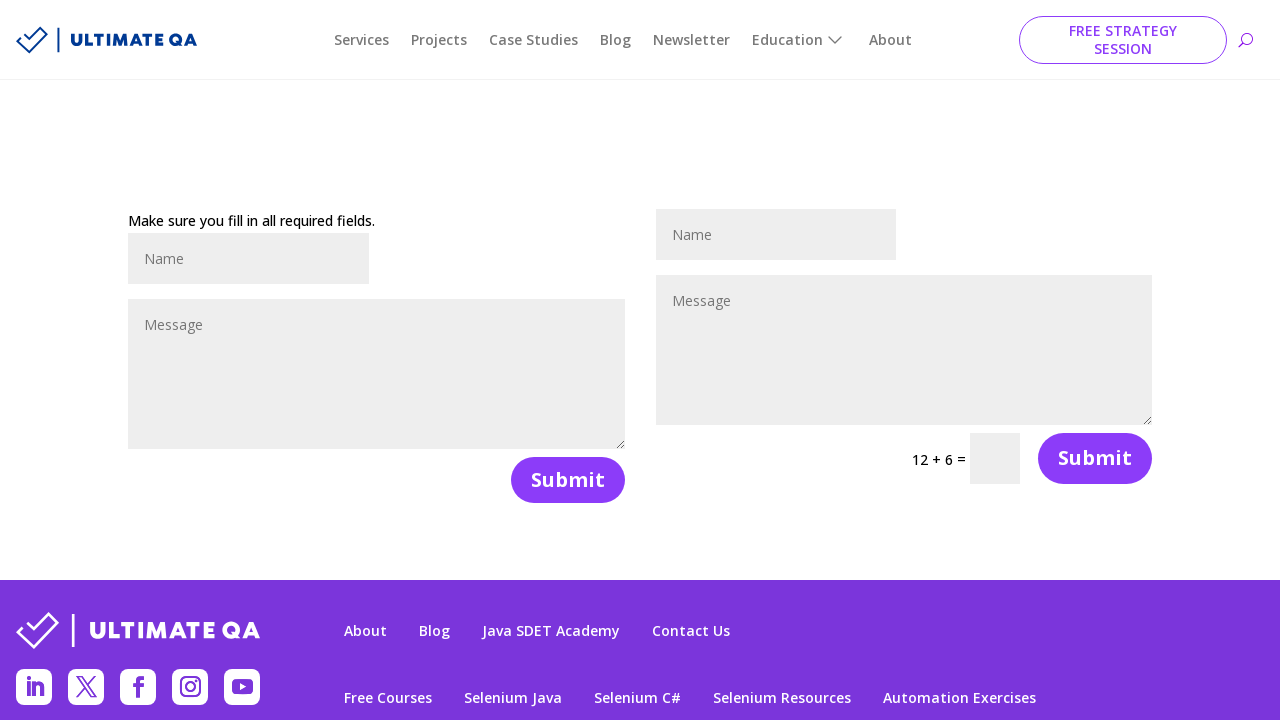

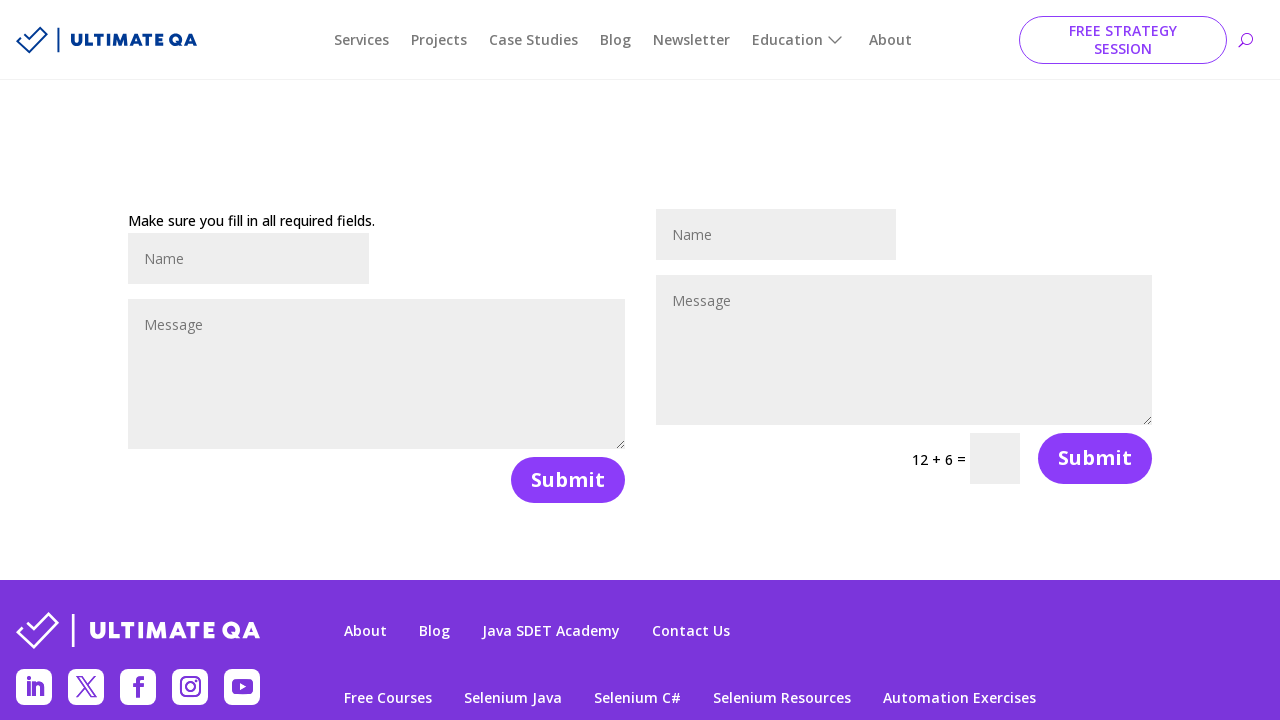